Navigates to Bilibili homepage and waits for page to load

Starting URL: http://www.bilibili.com

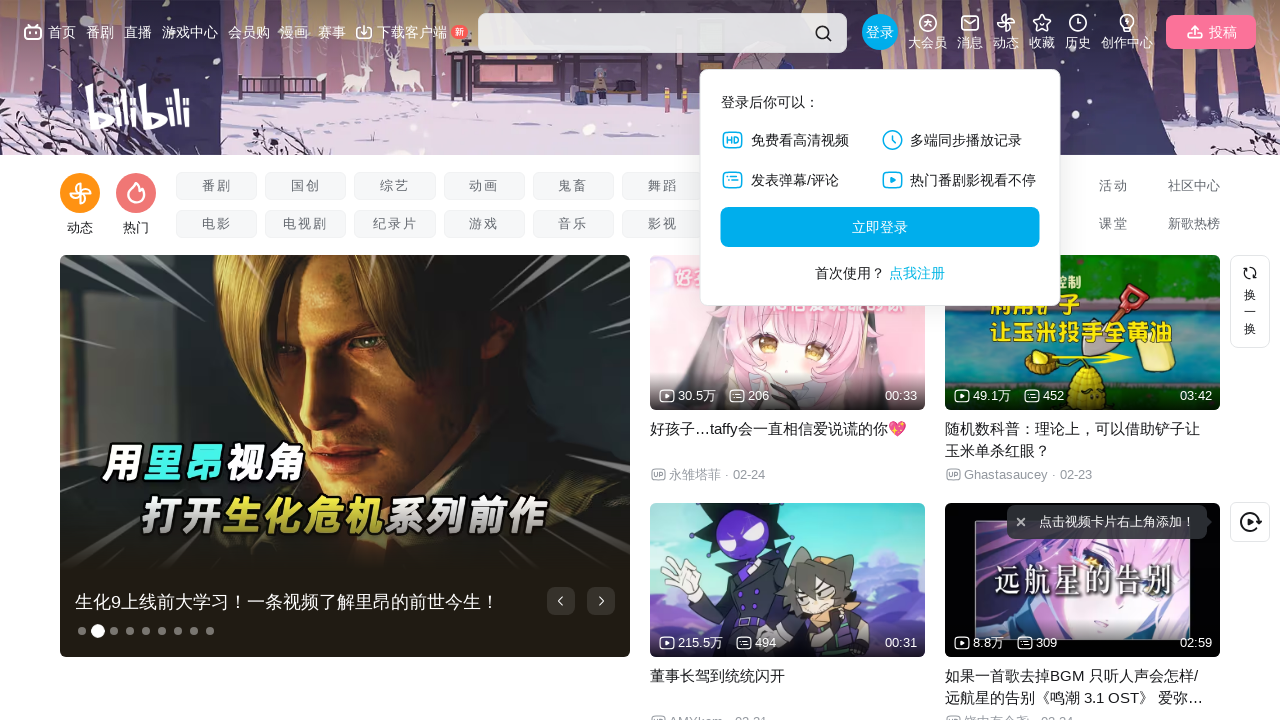

Waited for Bilibili homepage to fully load (network idle)
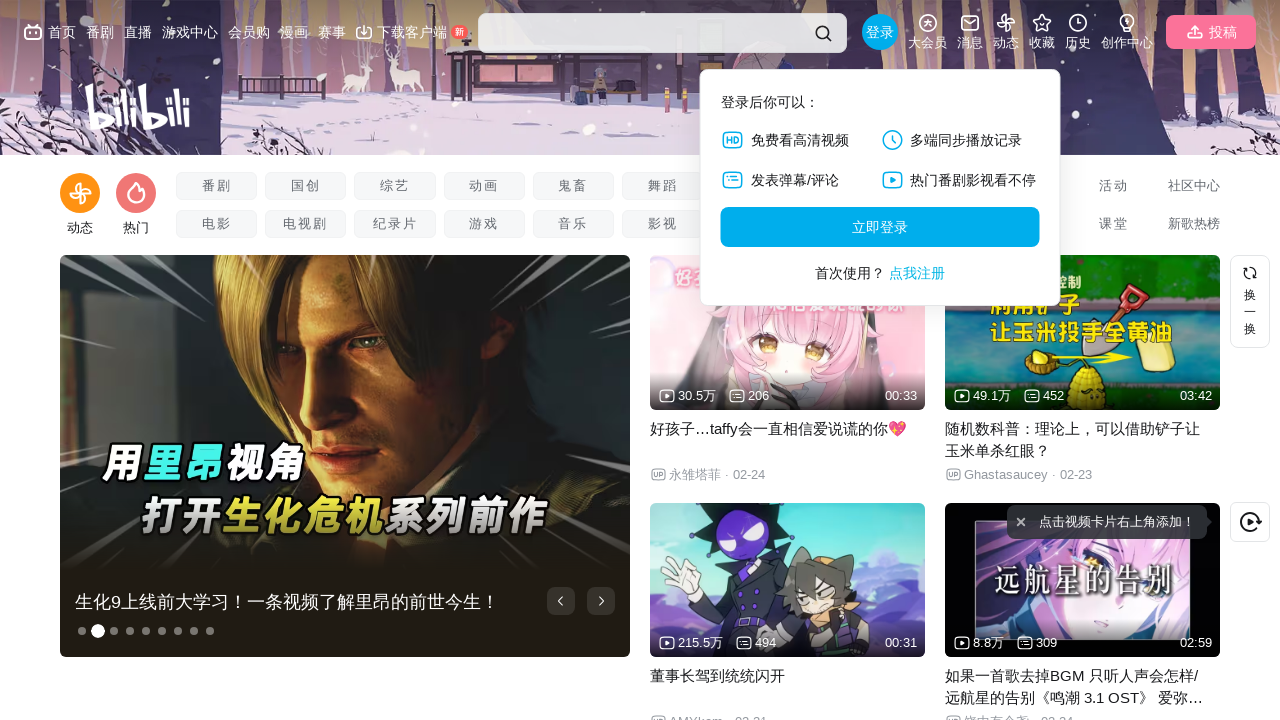

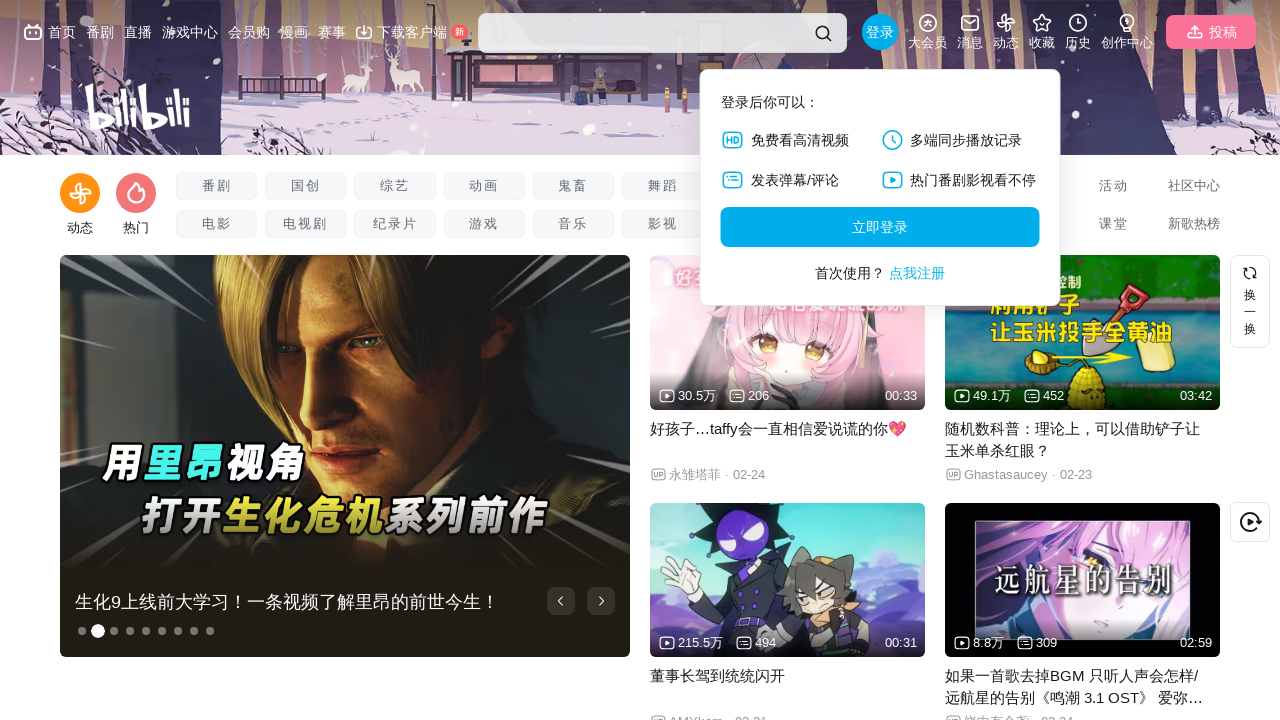